Tests clicking a button identified by its CSS class on the UI Testing Playground class attribute challenge page

Starting URL: http://uitestingplayground.com/classattr

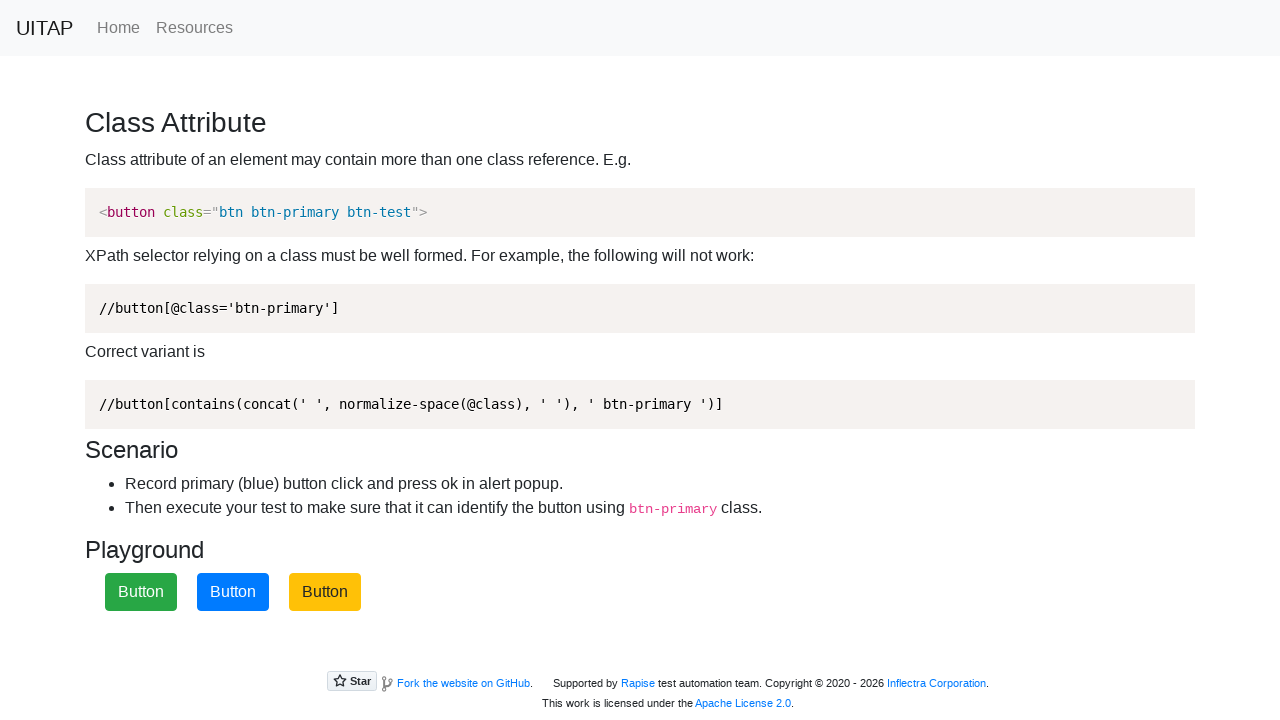

Navigated to UI Testing Playground class attribute challenge page
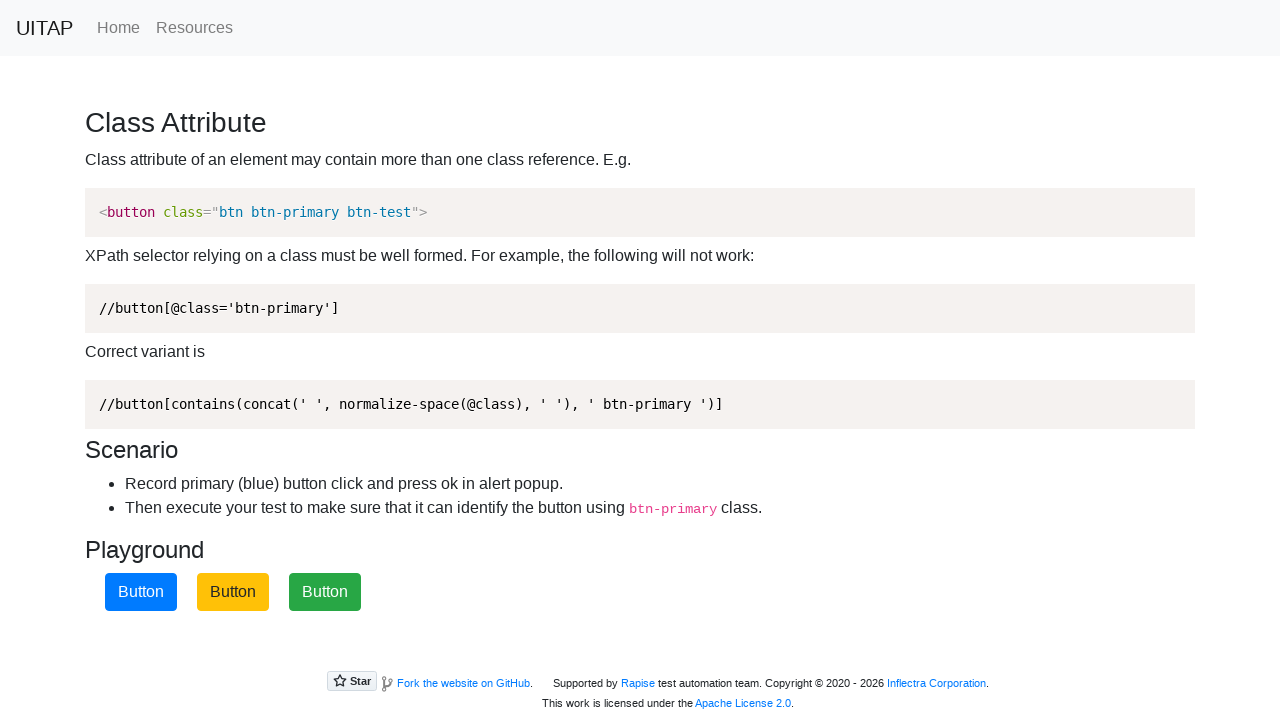

Clicked the primary button identified by CSS class .btn-primary at (141, 592) on .btn-primary
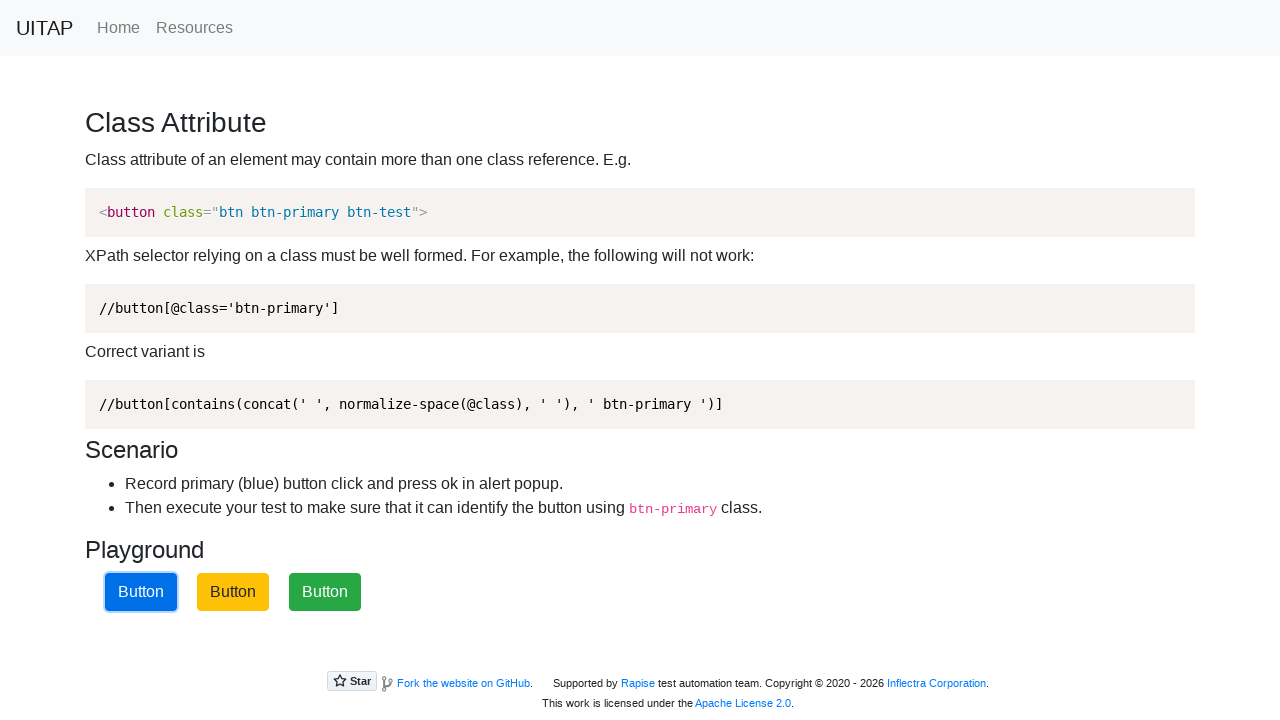

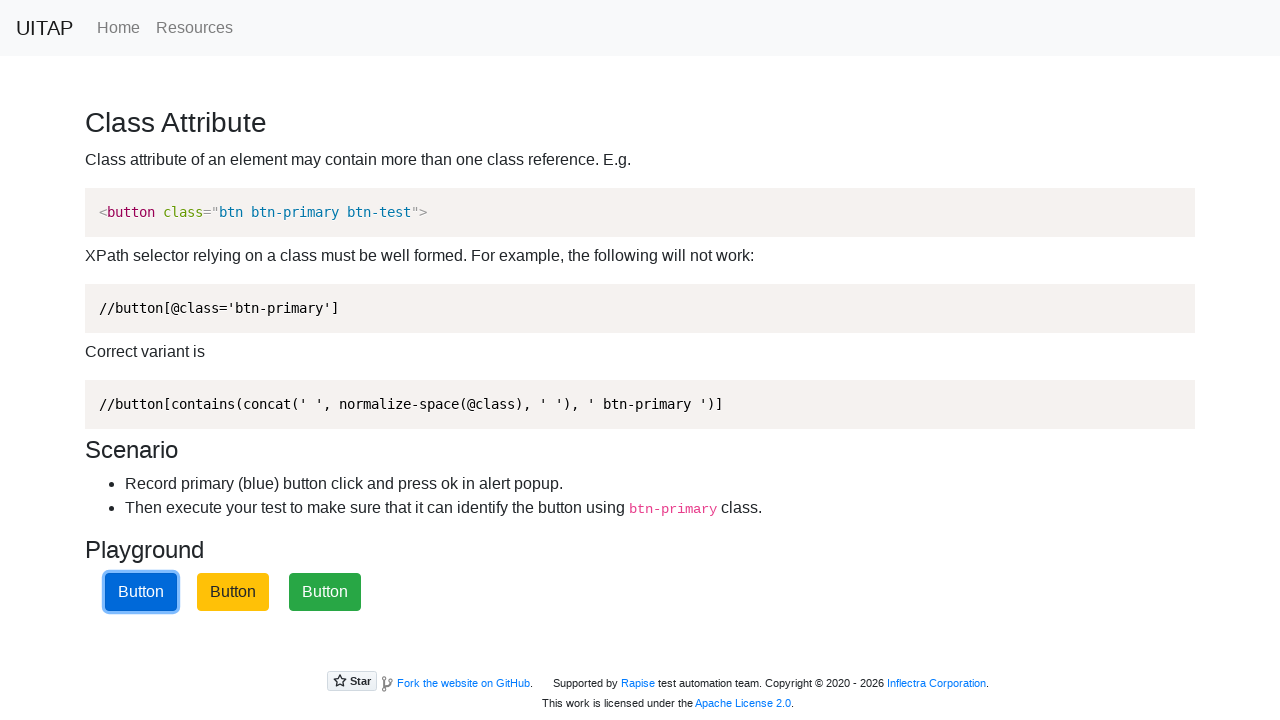